Tests an input form by filling in first name, last name, and email fields, then submitting the form.

Starting URL: https://syntaxprojects.com/input-form-locator.php

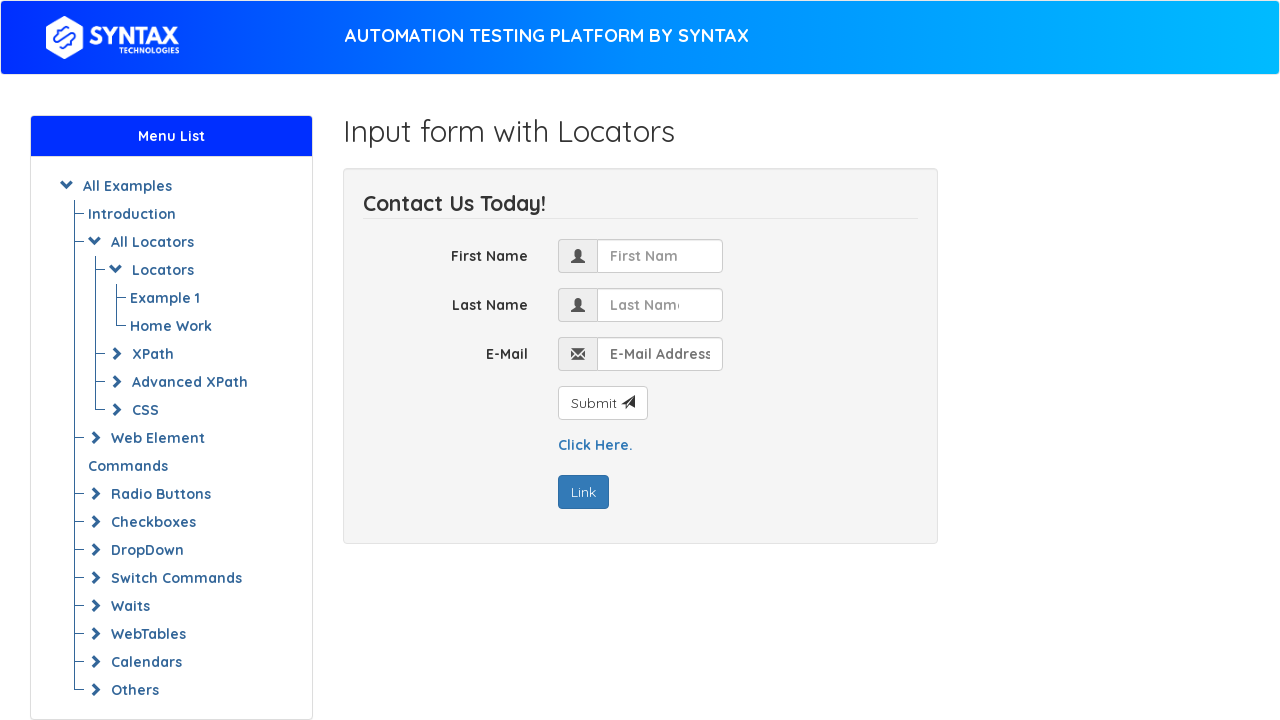

Filled first name field with 'Anna' on #first_name
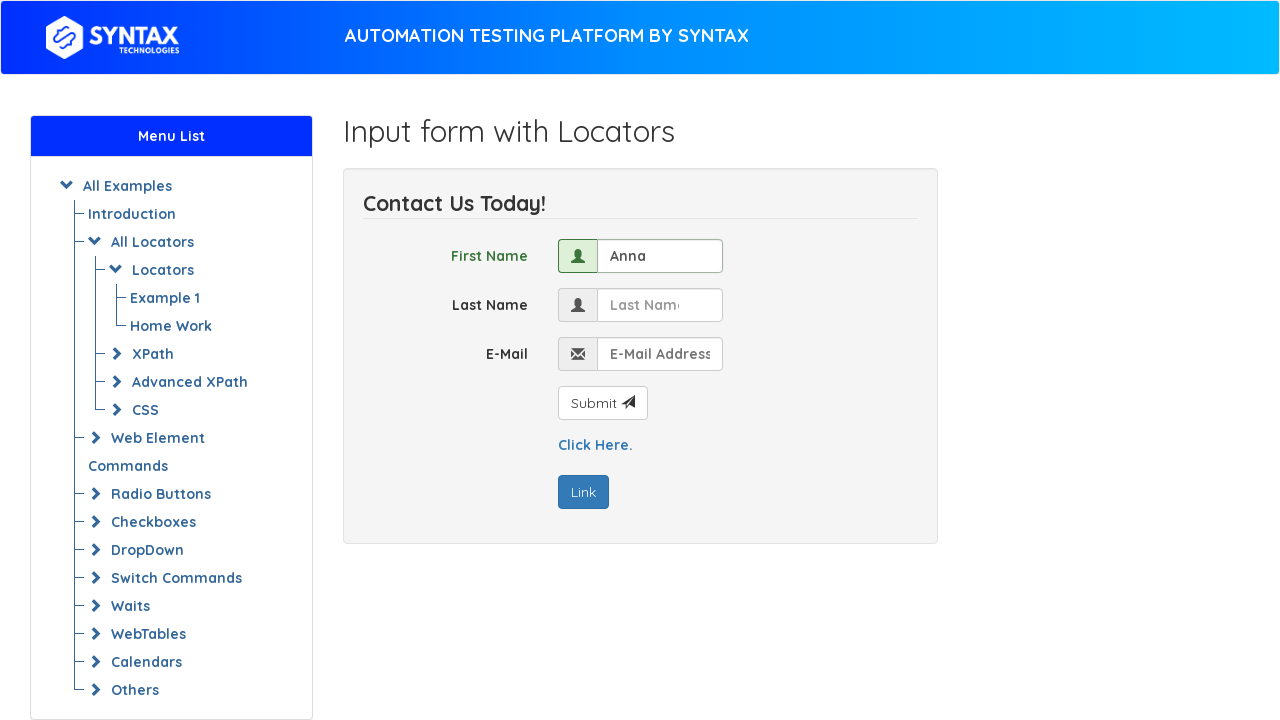

Filled last name field with 'Mak' on input[name='last_name']
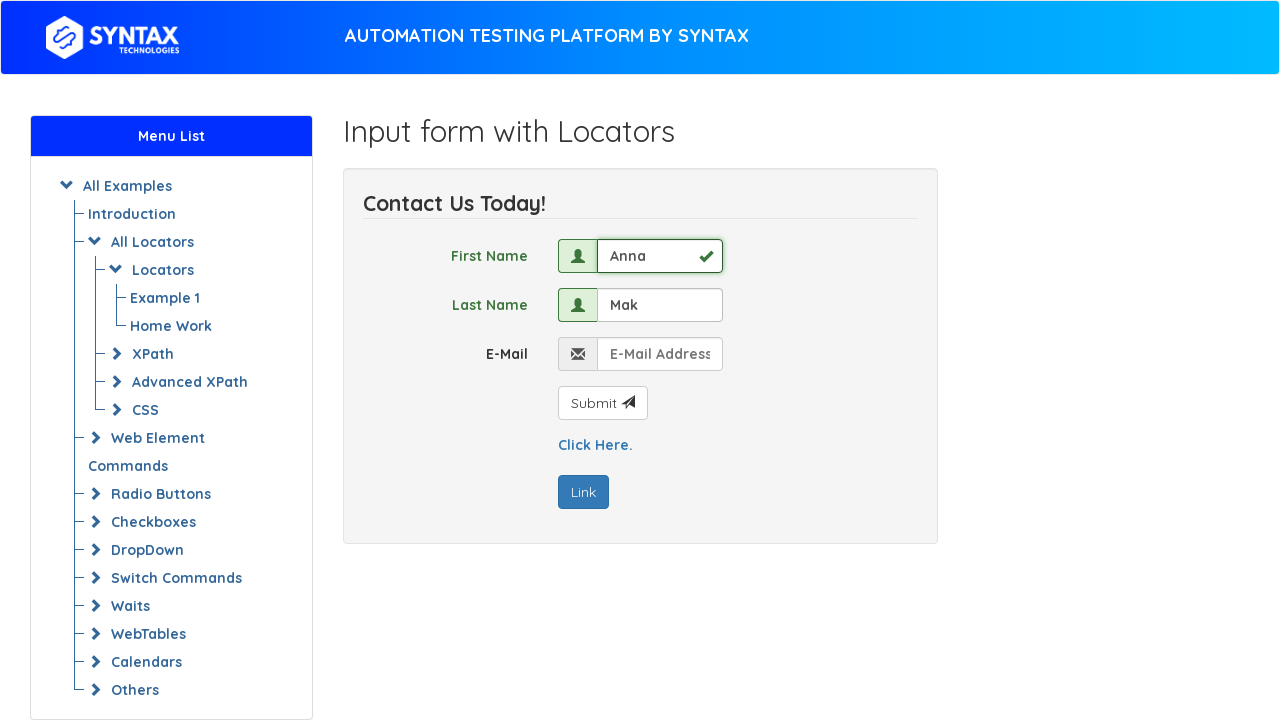

Filled email field with 'testcontact@gmail.com' on input[name='email']
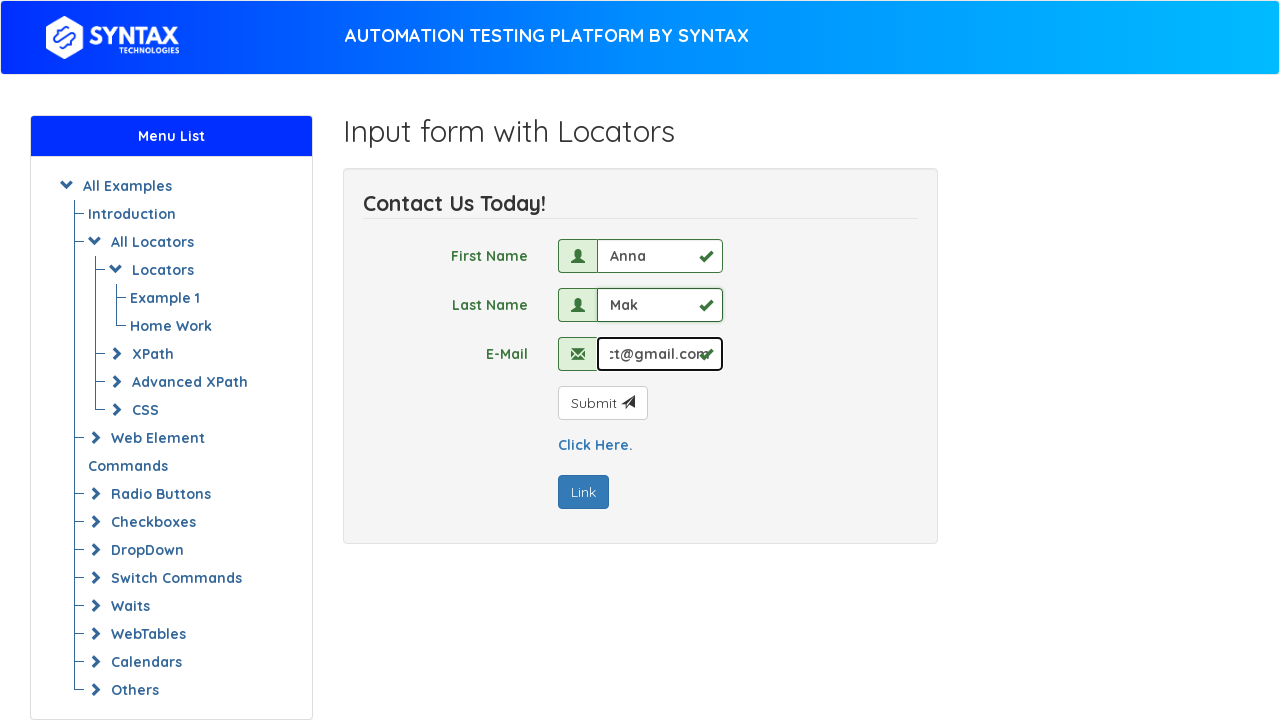

Clicked submit button to submit the form at (602, 403) on #submit_button
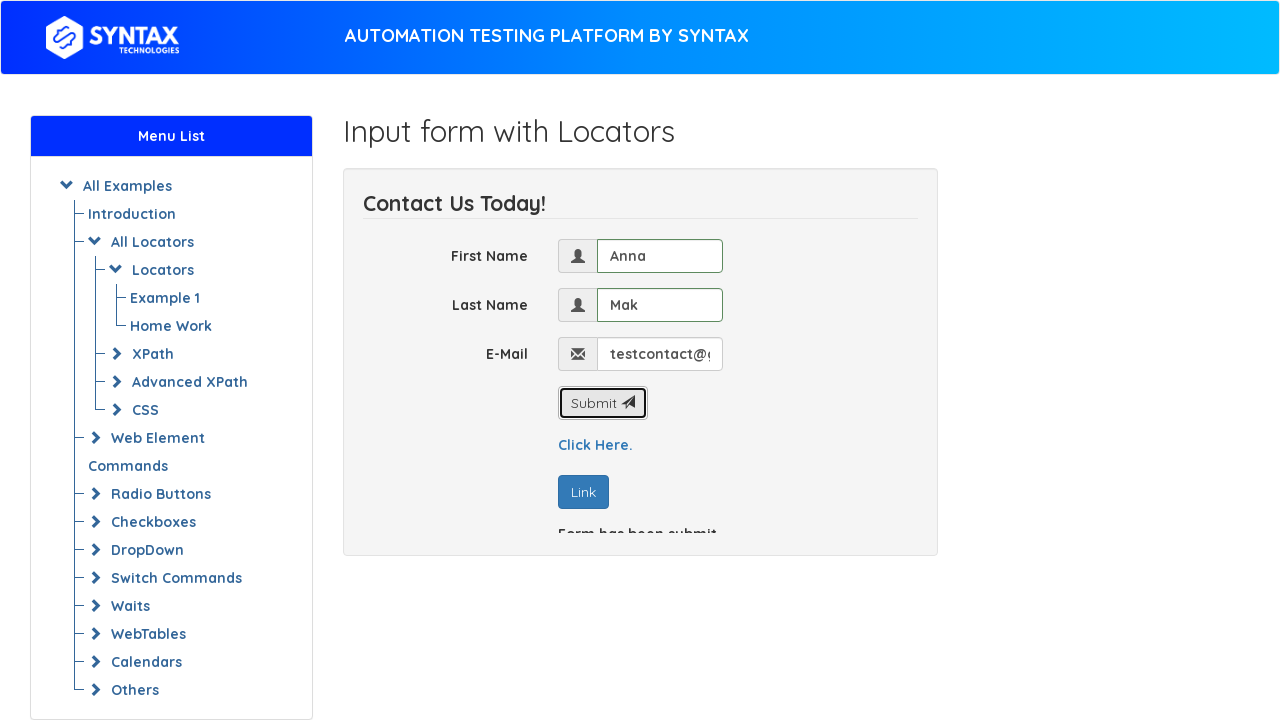

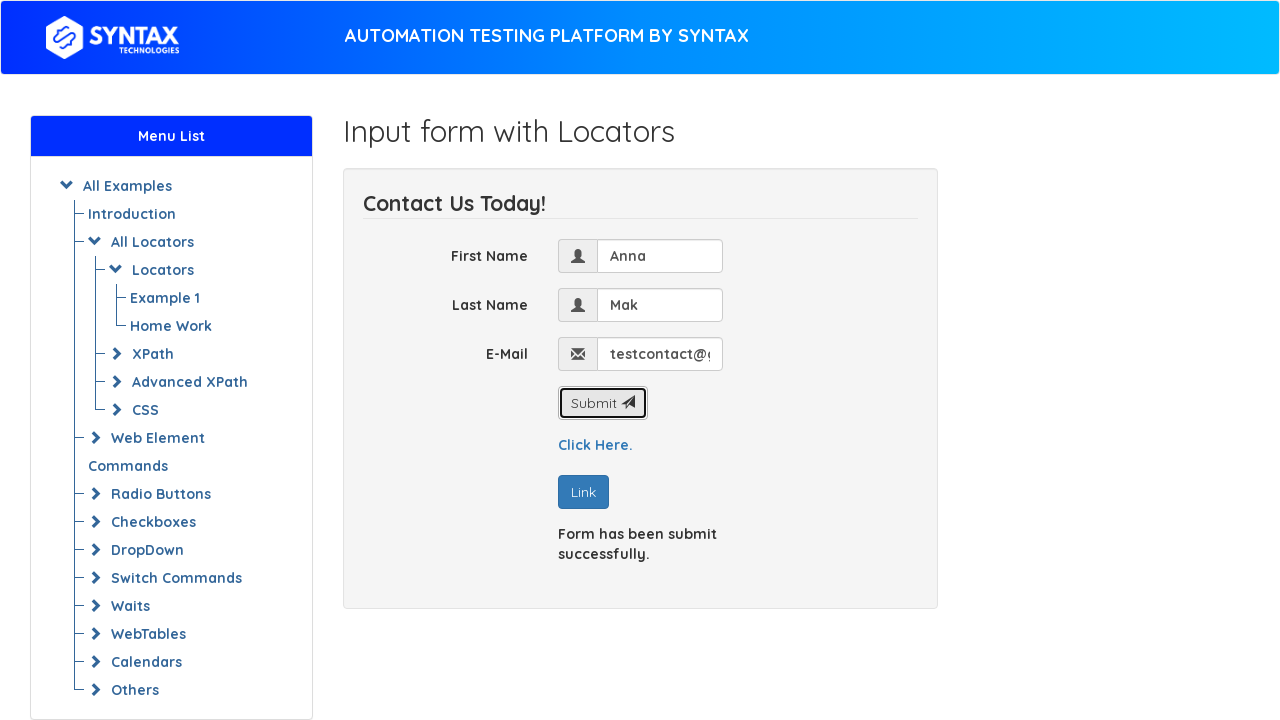